Tests a practice form by filling in personal details including name, email, mobile number, selecting gender, date of birth, subjects, and hobbies

Starting URL: https://demoqa.com/automation-practice-form

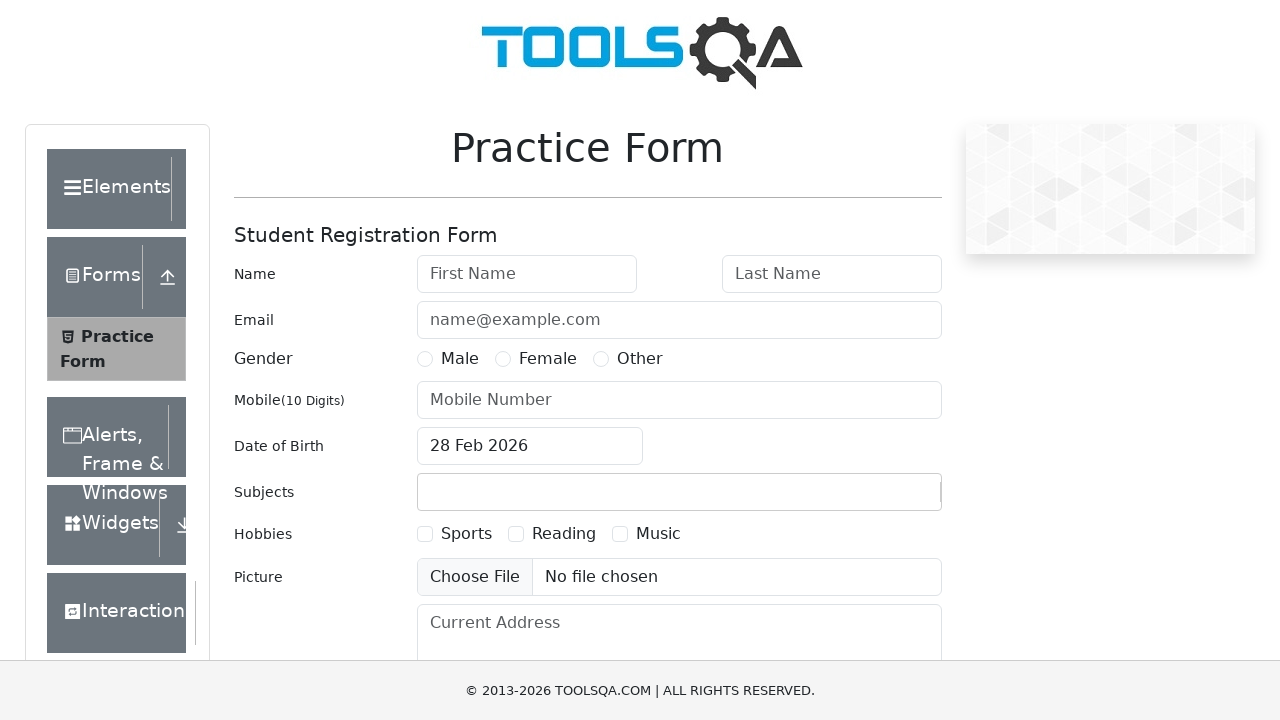

Filled first name field with 'Mike' on #firstName
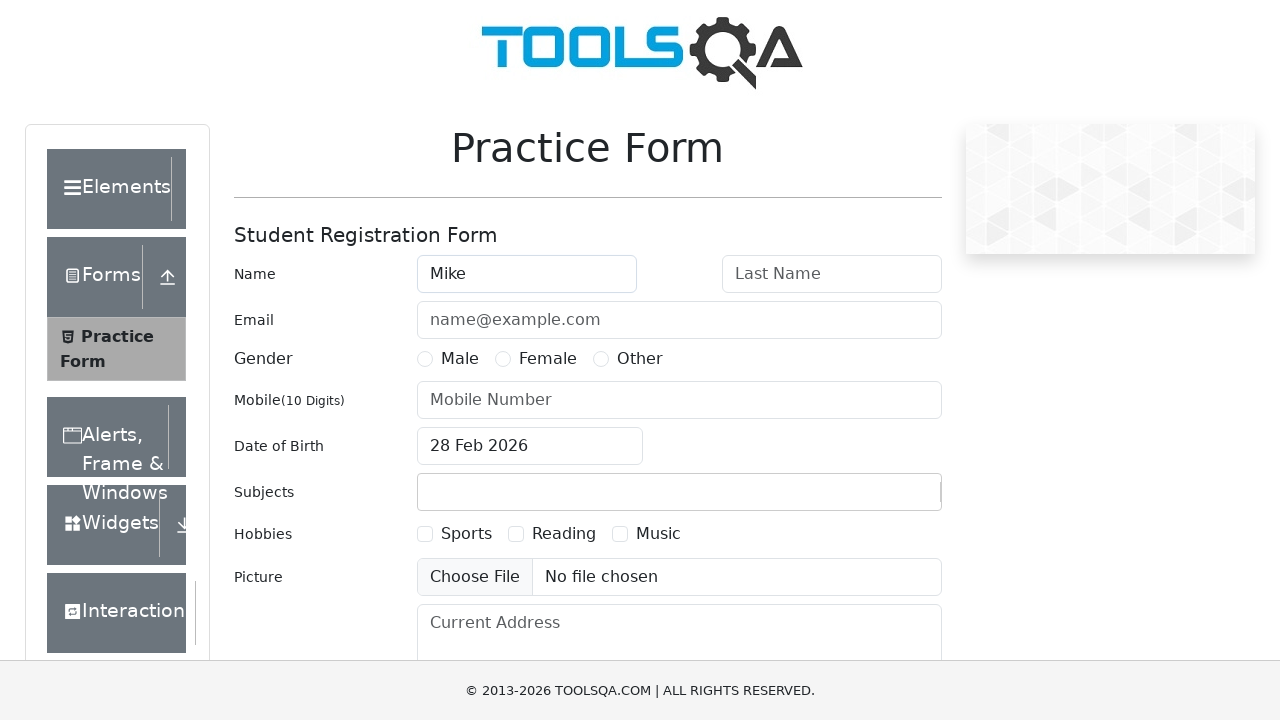

Filled last name field with 'Mercury' on #lastName
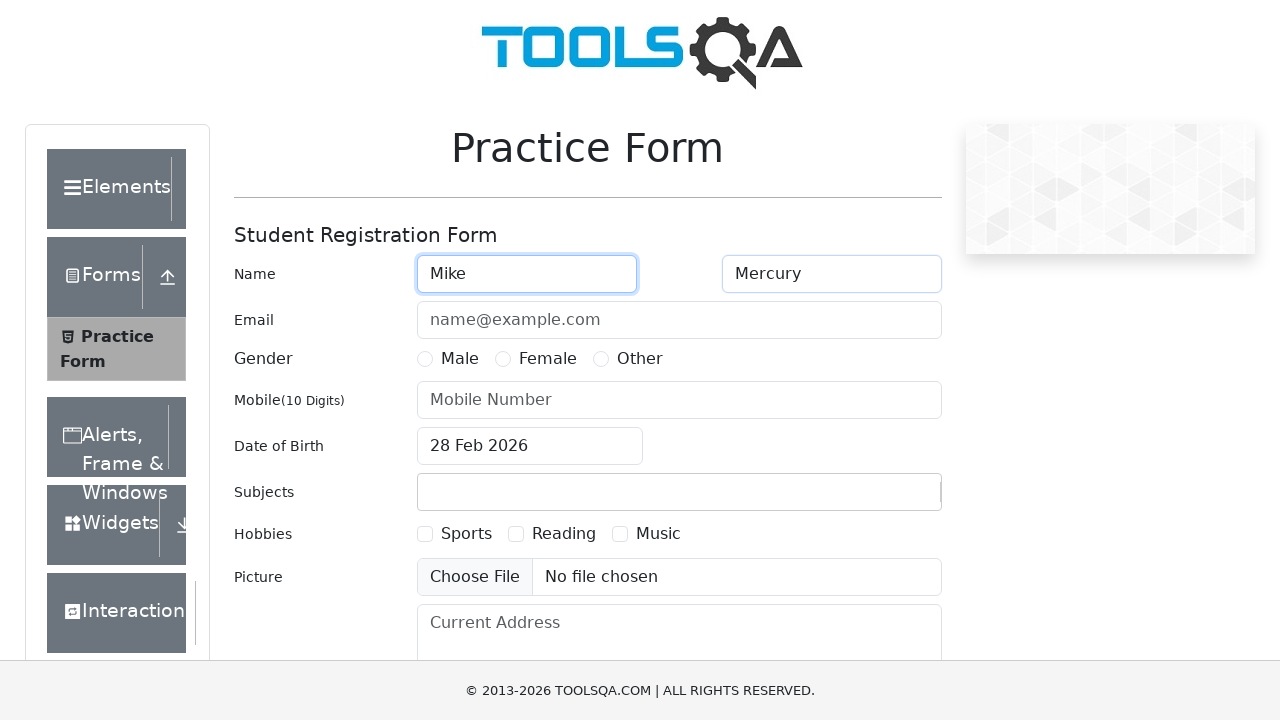

Filled email field with 'mike@google.com' on #userEmail
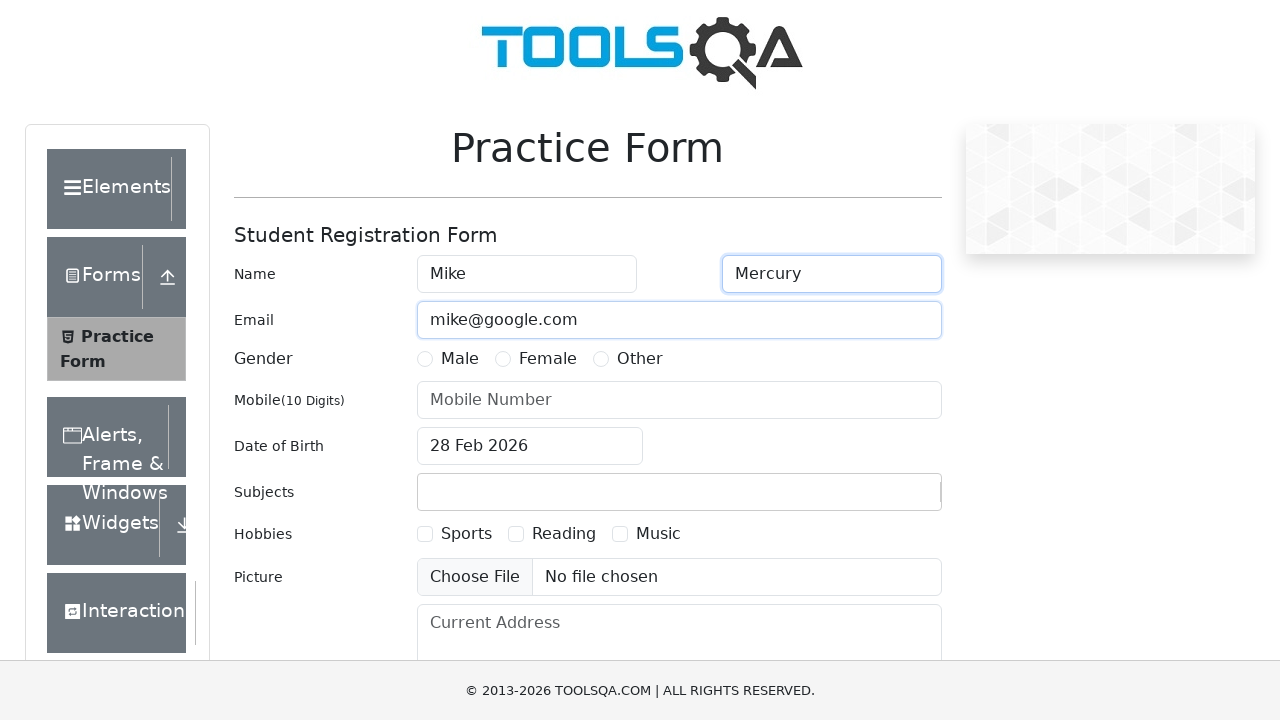

Selected Male gender option at (460, 359) on label[for='gender-radio-1']
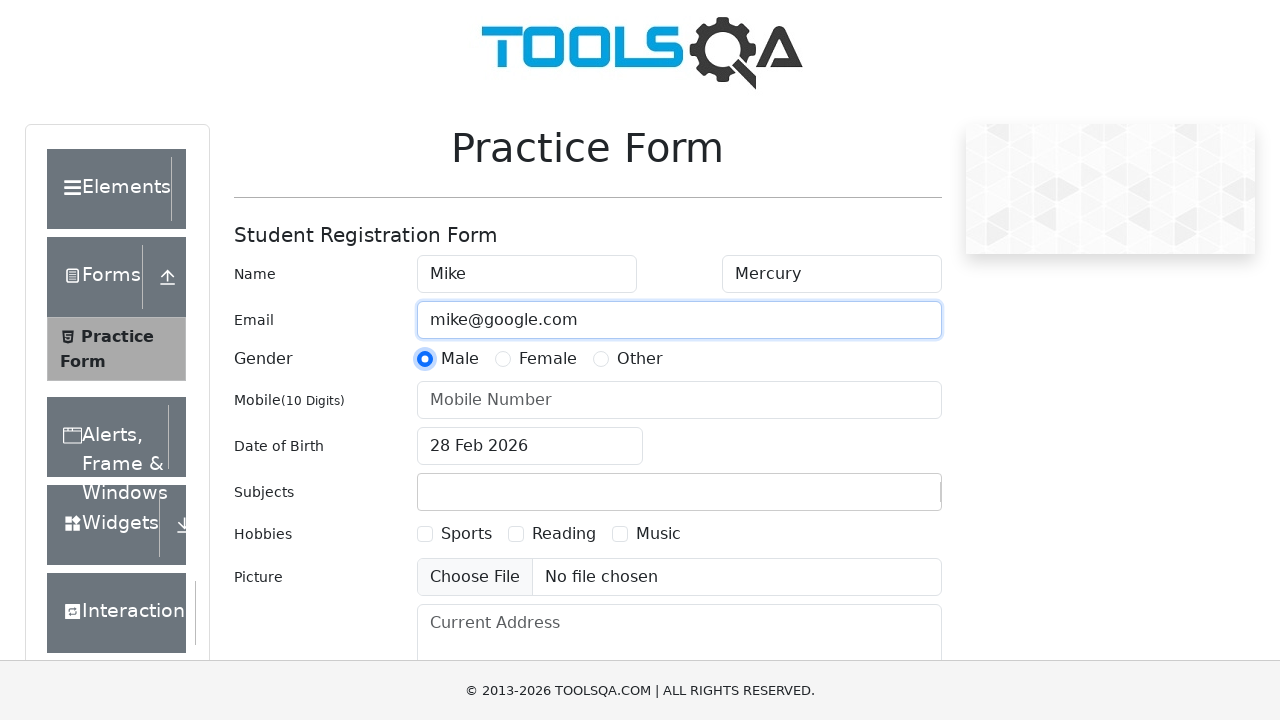

Filled mobile number field with '9000000001' on #userNumber
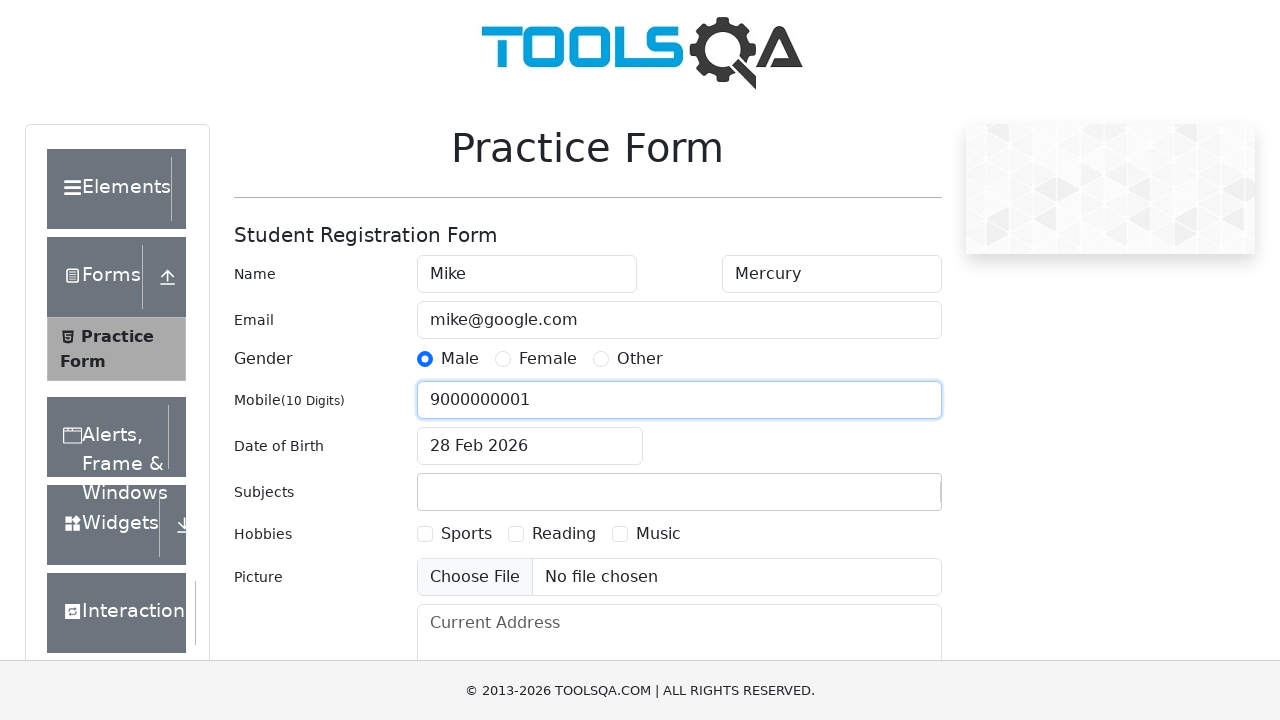

Clicked date of birth input to open datepicker at (530, 446) on #dateOfBirthInput
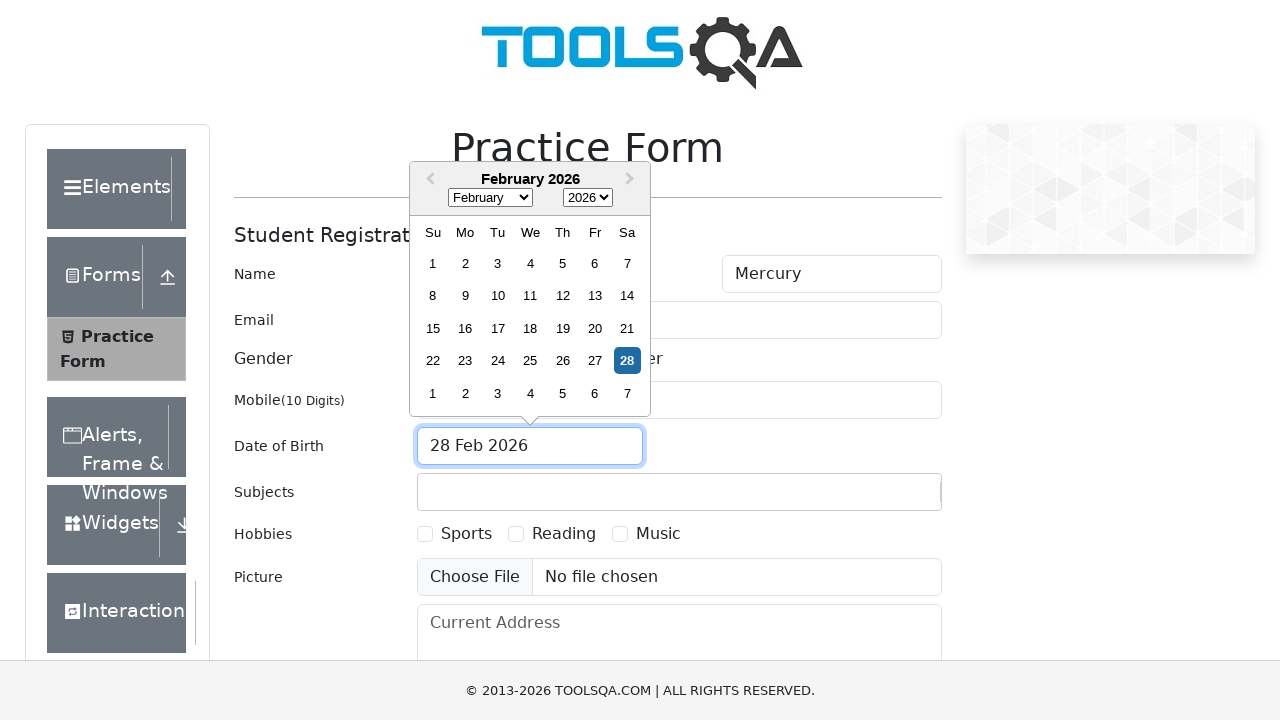

Selected January in month selector on .react-datepicker__month-select
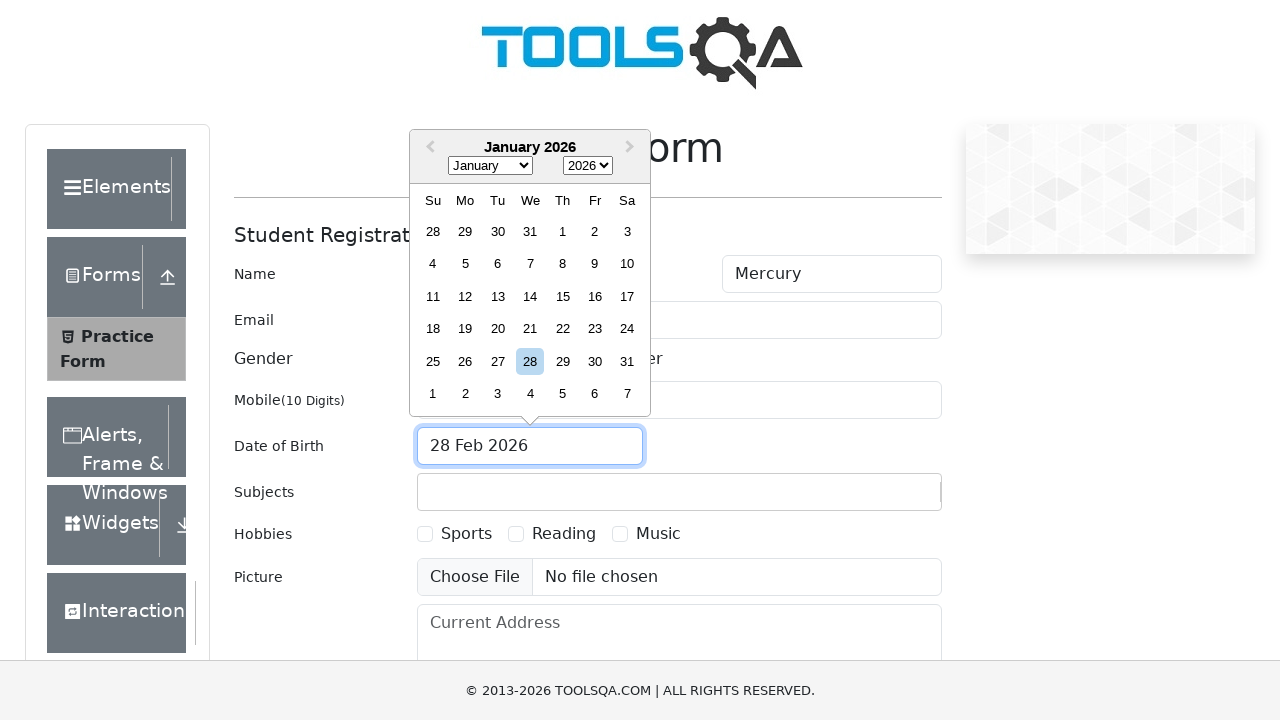

Selected 1985 in year selector on .react-datepicker__year-select
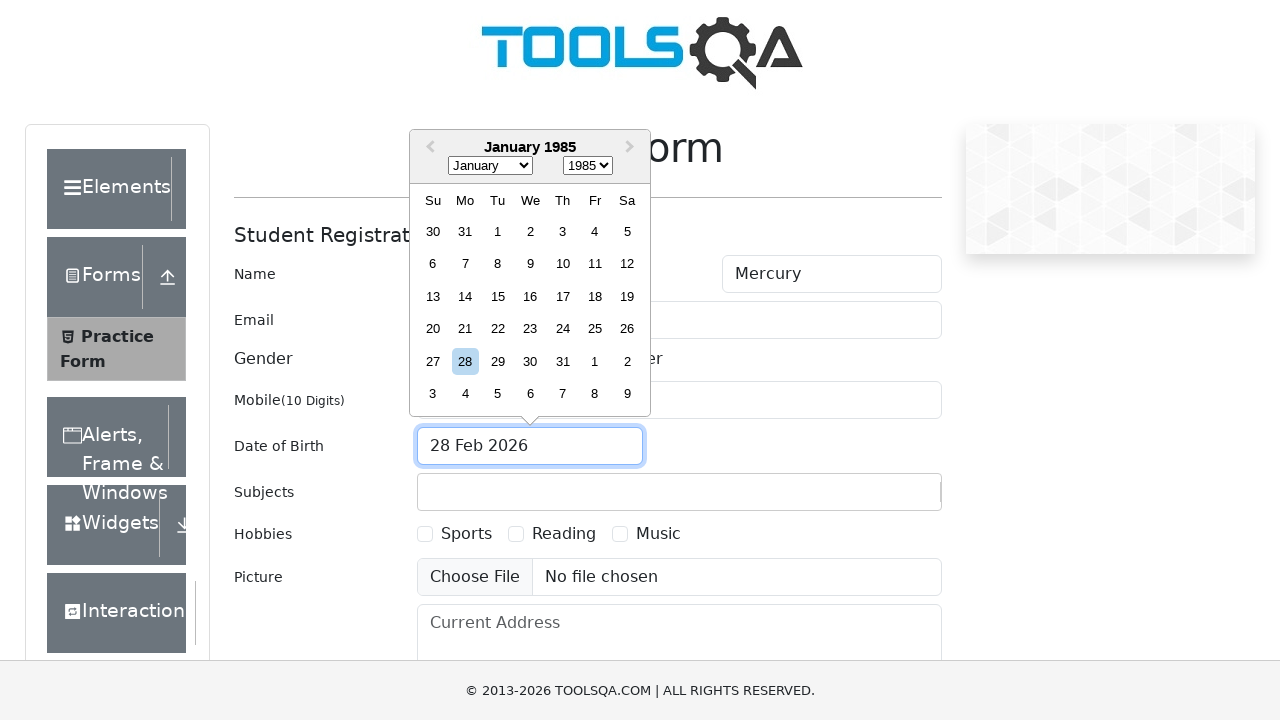

Selected 12th day in datepicker at (627, 264) on .react-datepicker__day--012
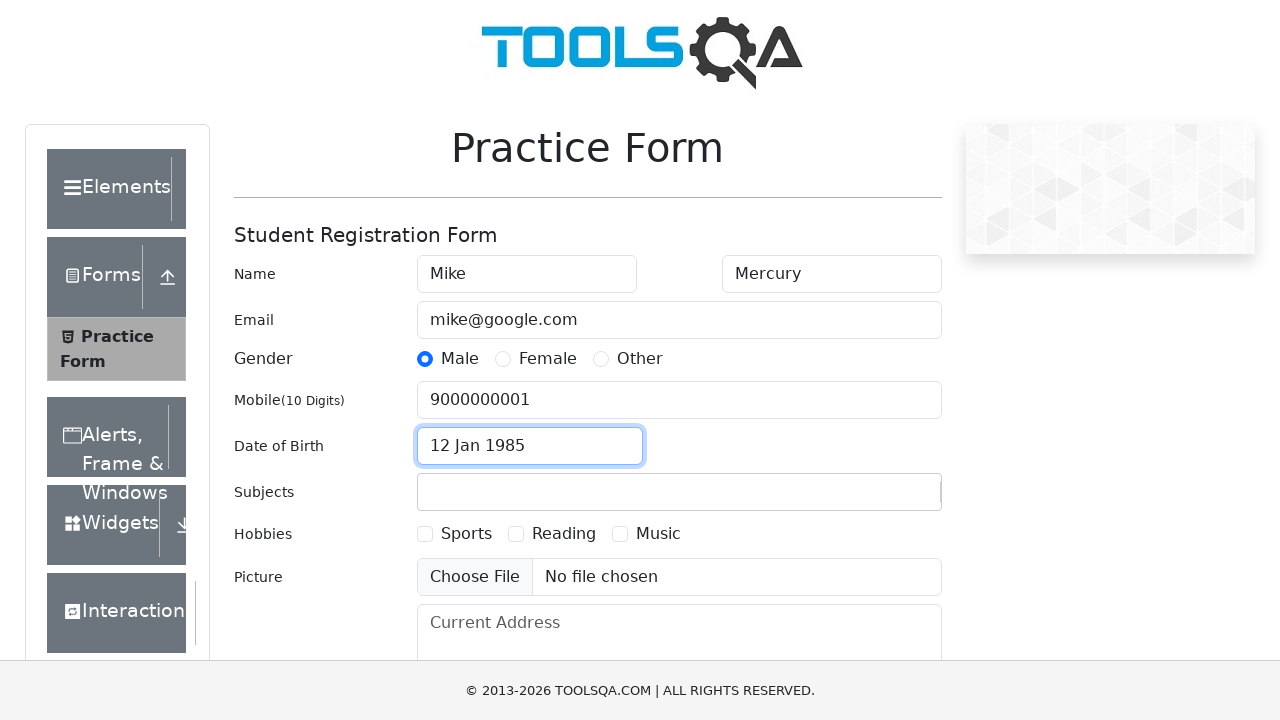

Filled subjects field with 'Math' on #subjectsInput
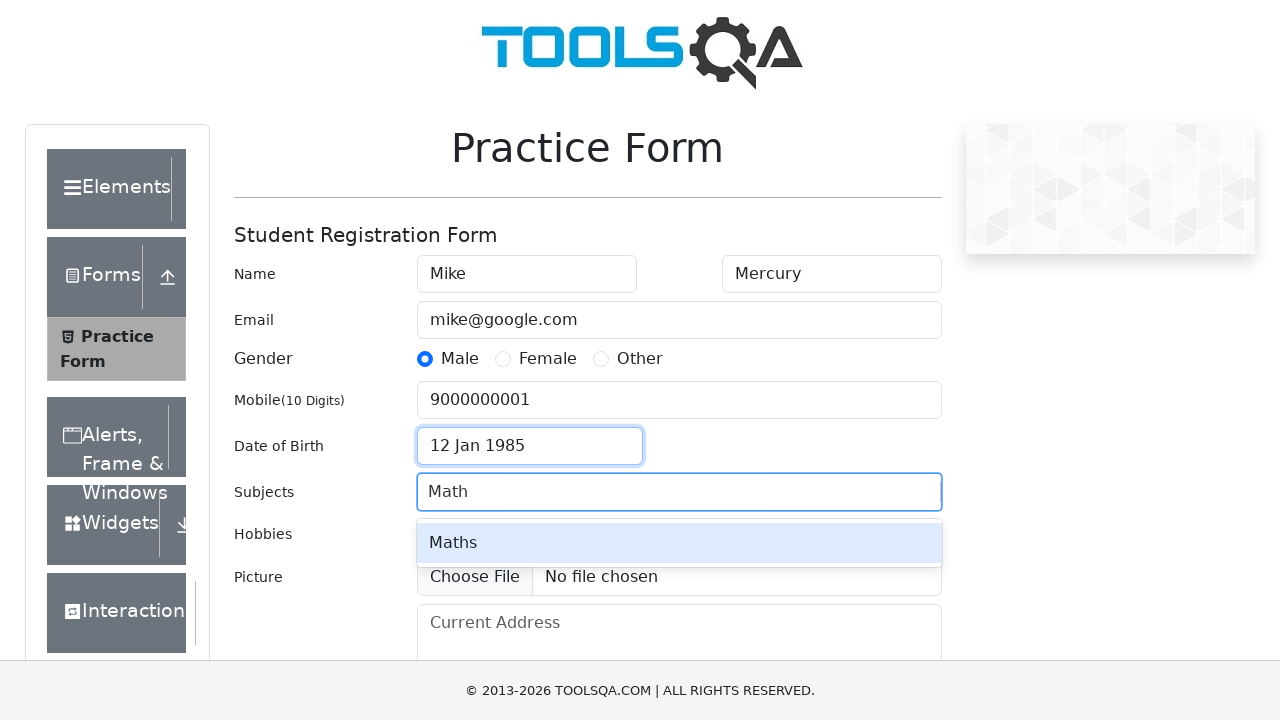

Pressed Tab to confirm Math subject
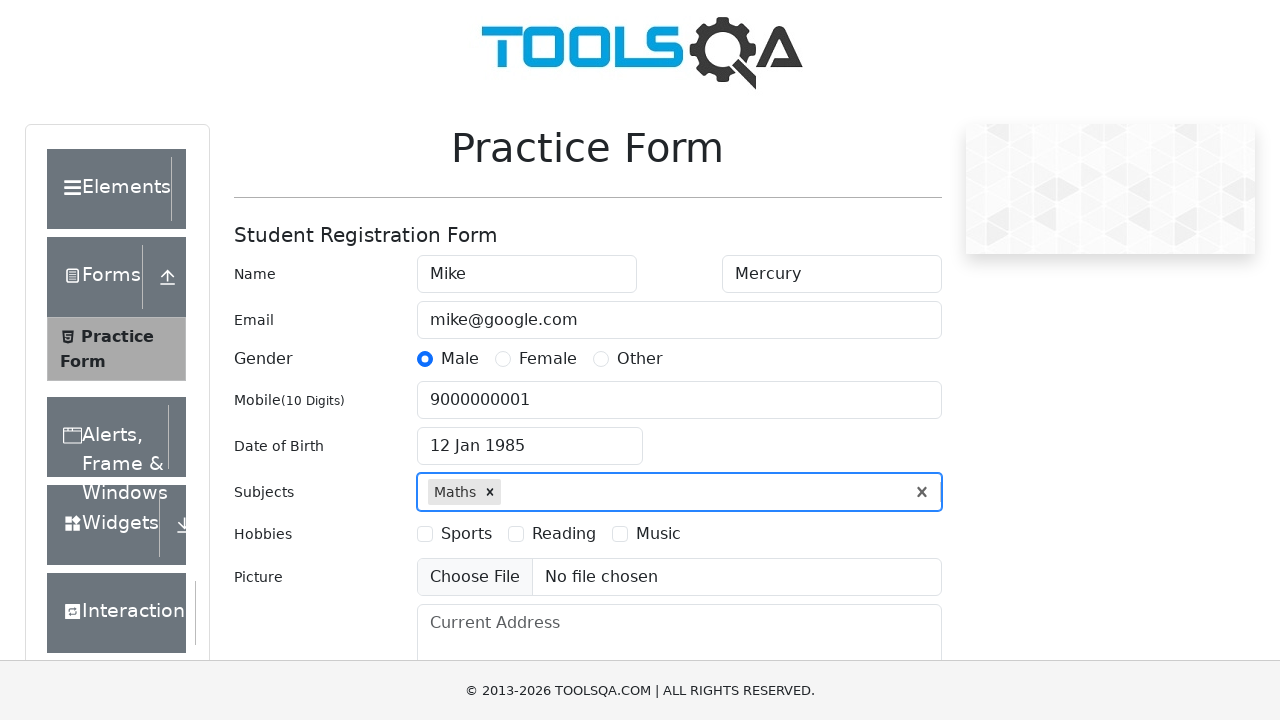

Filled subjects field with 'Biology' on #subjectsInput
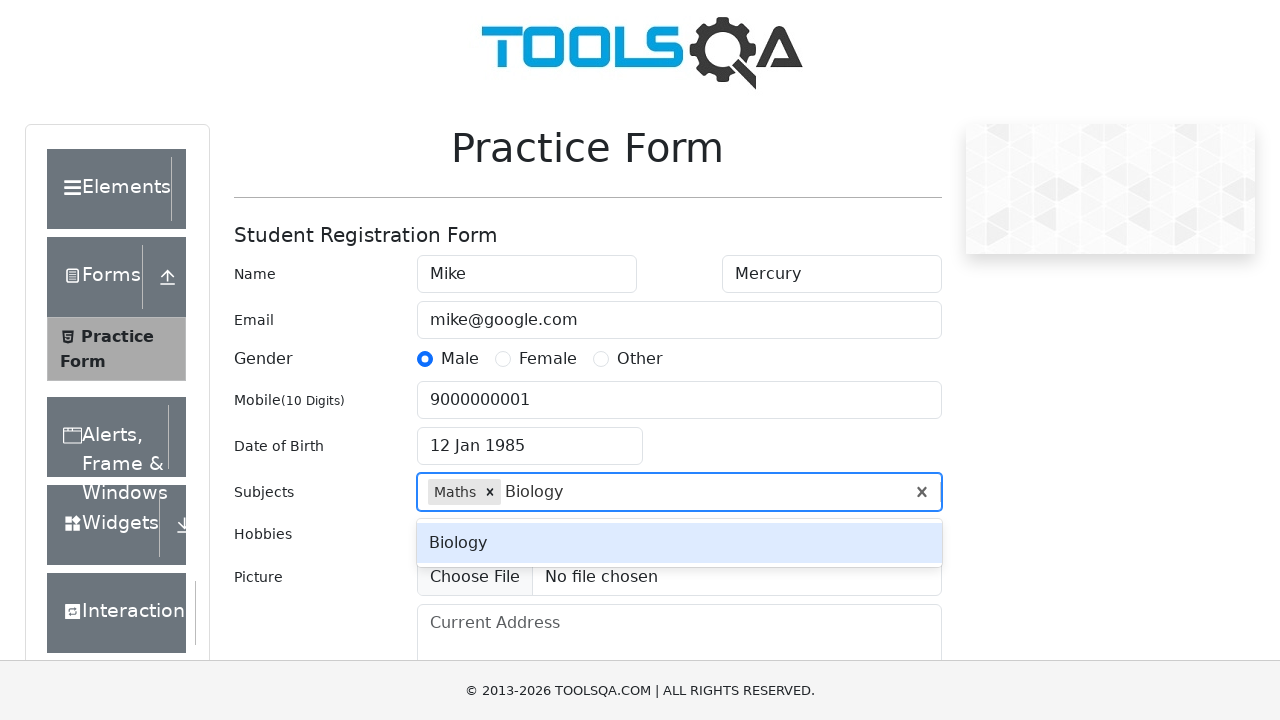

Pressed Tab to confirm Biology subject
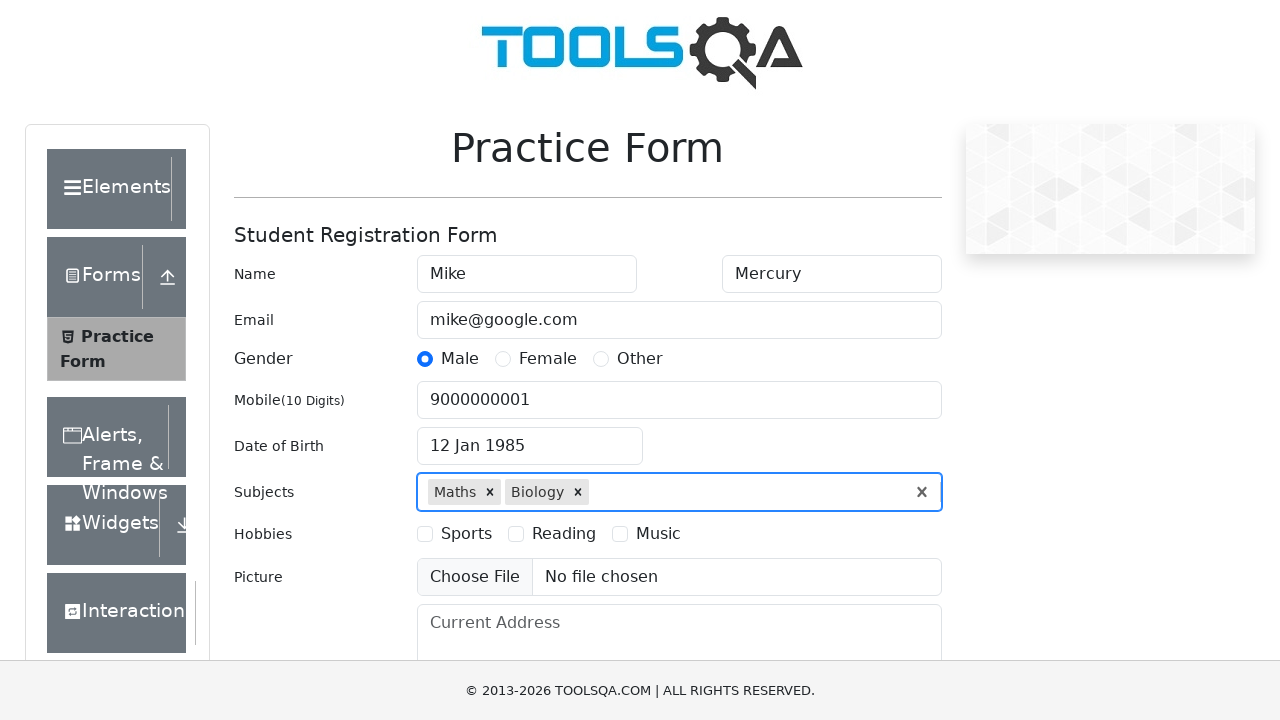

Selected Sports hobby checkbox at (466, 534) on label[for='hobbies-checkbox-1']
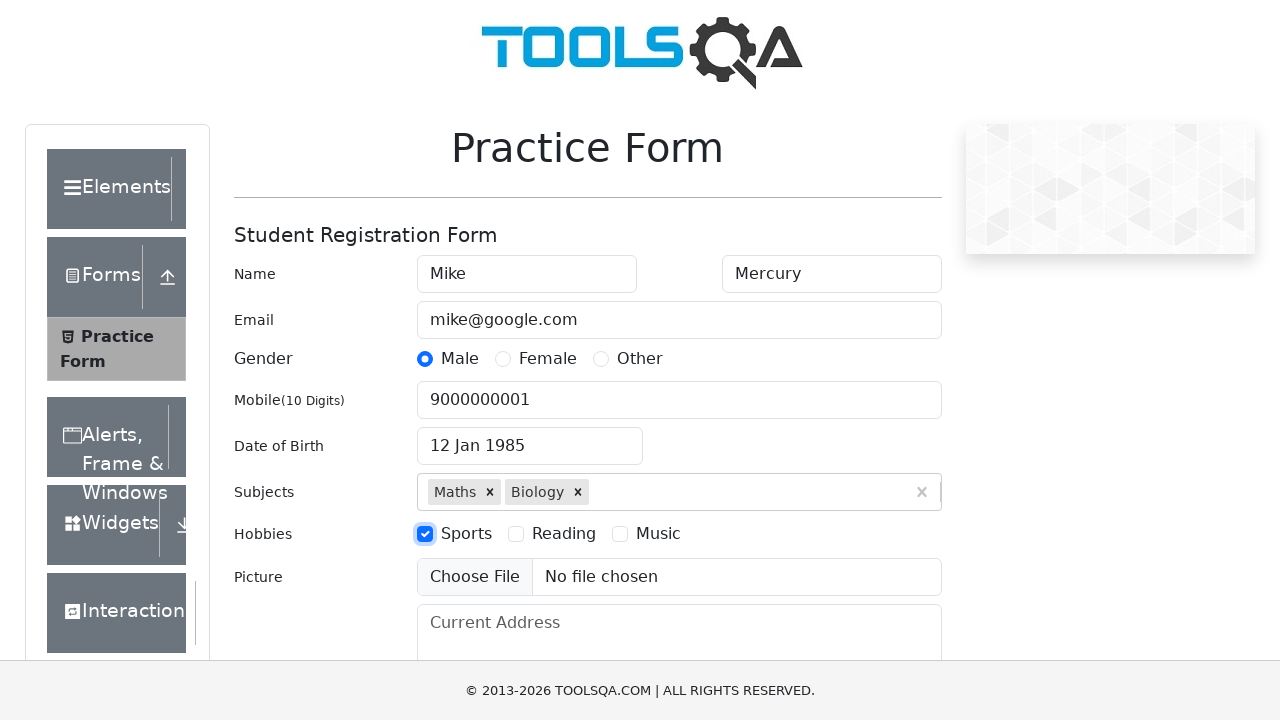

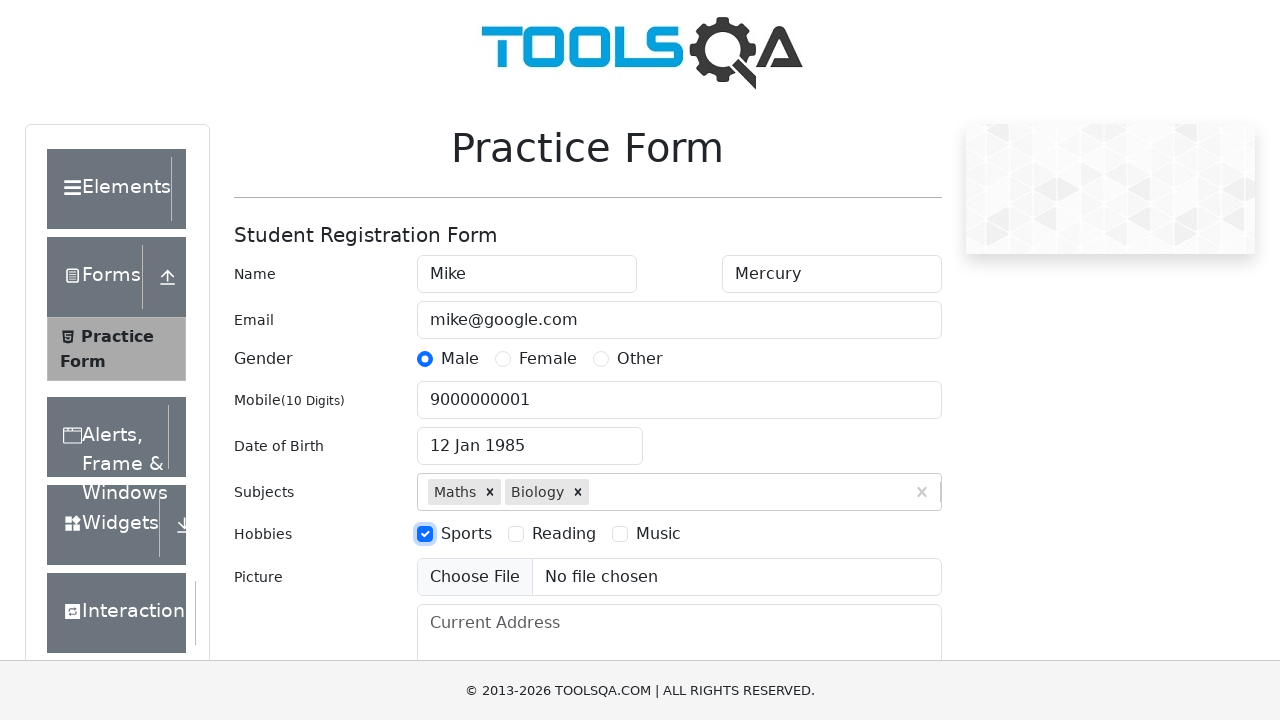